Tests dropdown selection by selecting a country using the value attribute

Starting URL: https://testautomationpractice.blogspot.com/

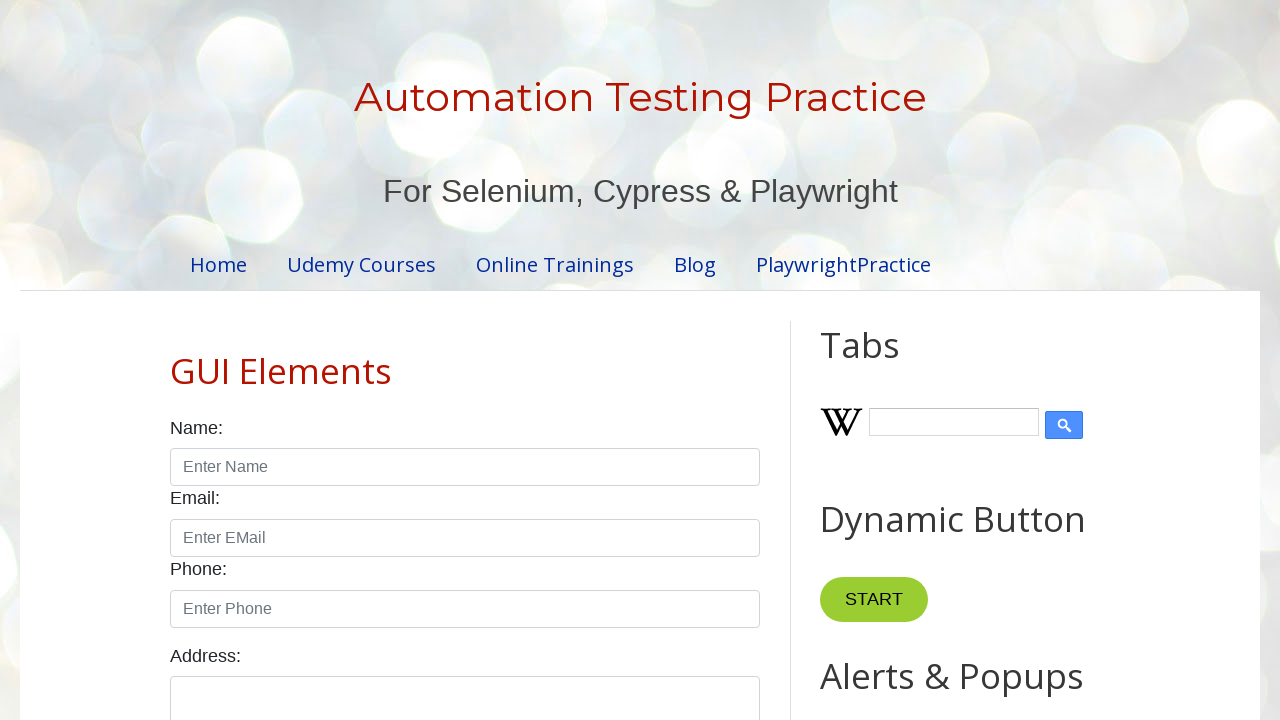

Scrolled down to make dropdown visible
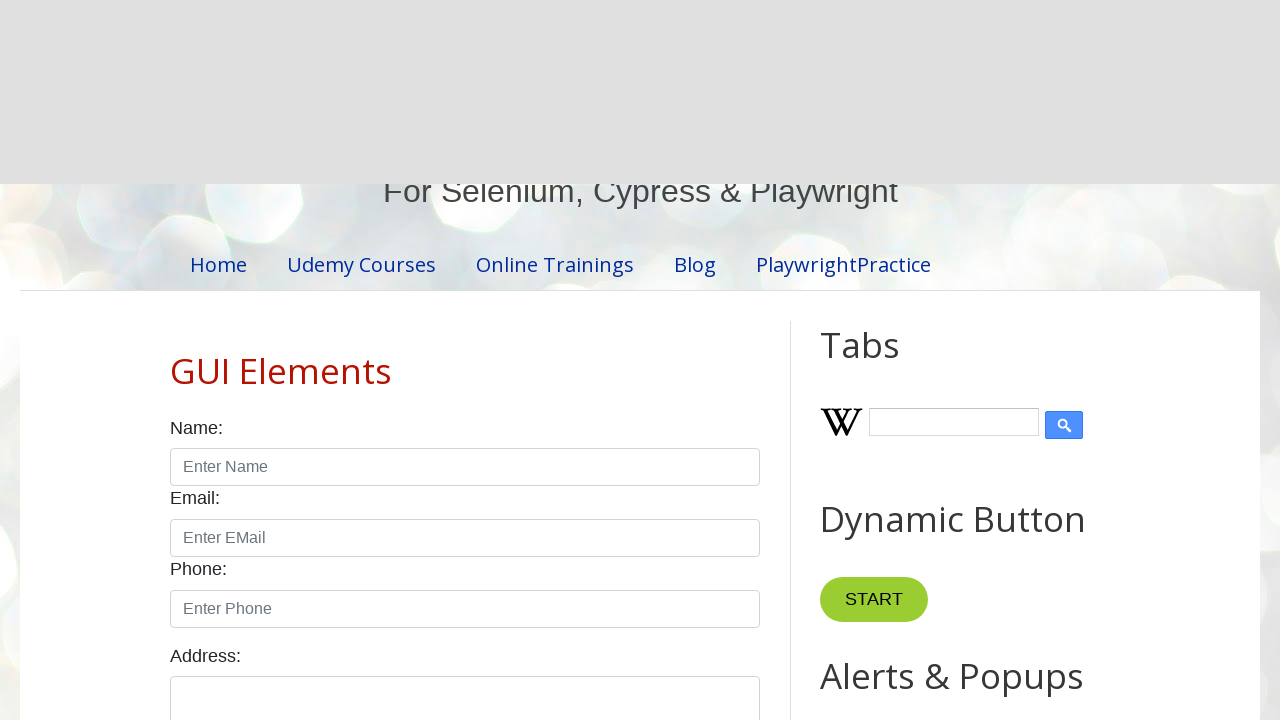

Selected 'china' from country dropdown by value attribute on select#country
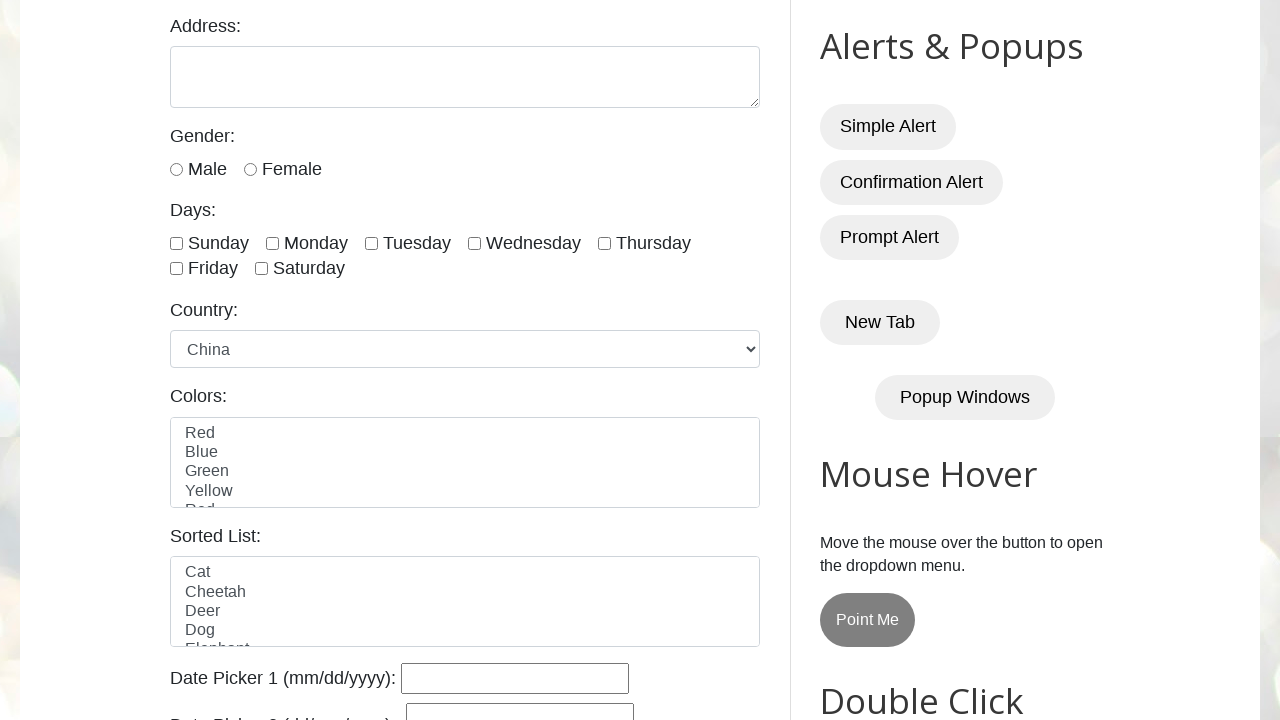

Waited 3 seconds to observe the dropdown selection
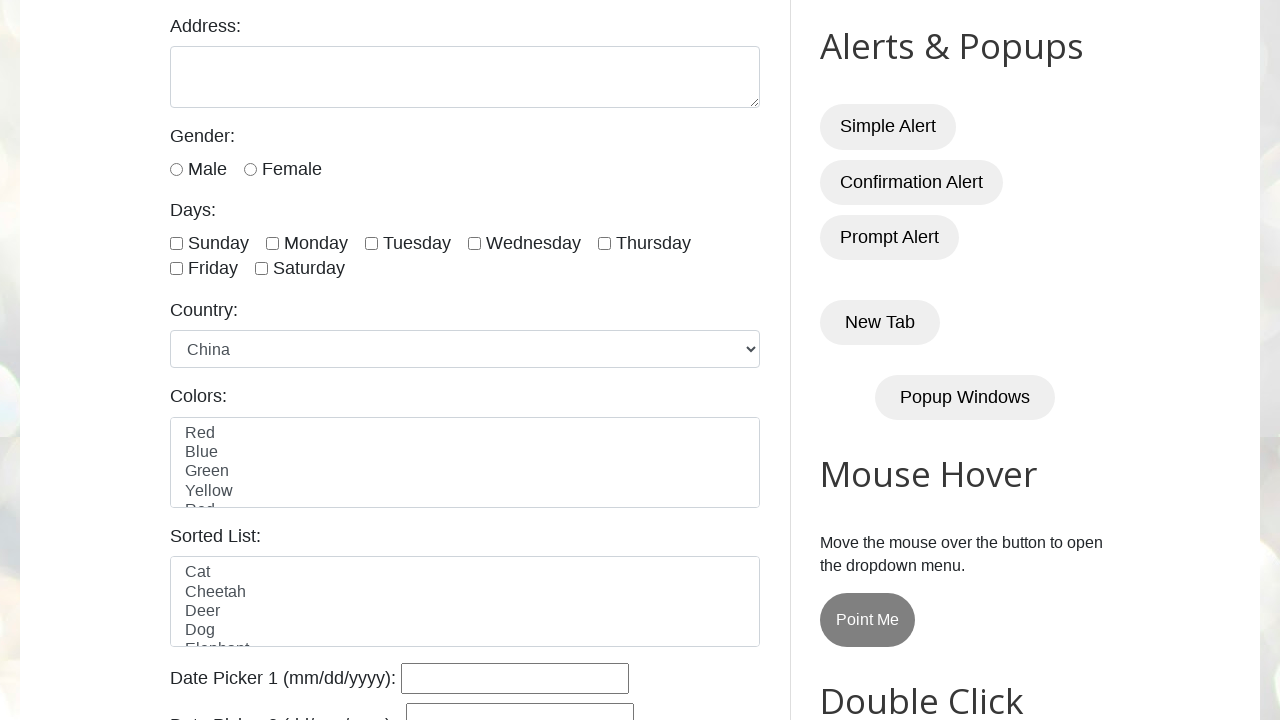

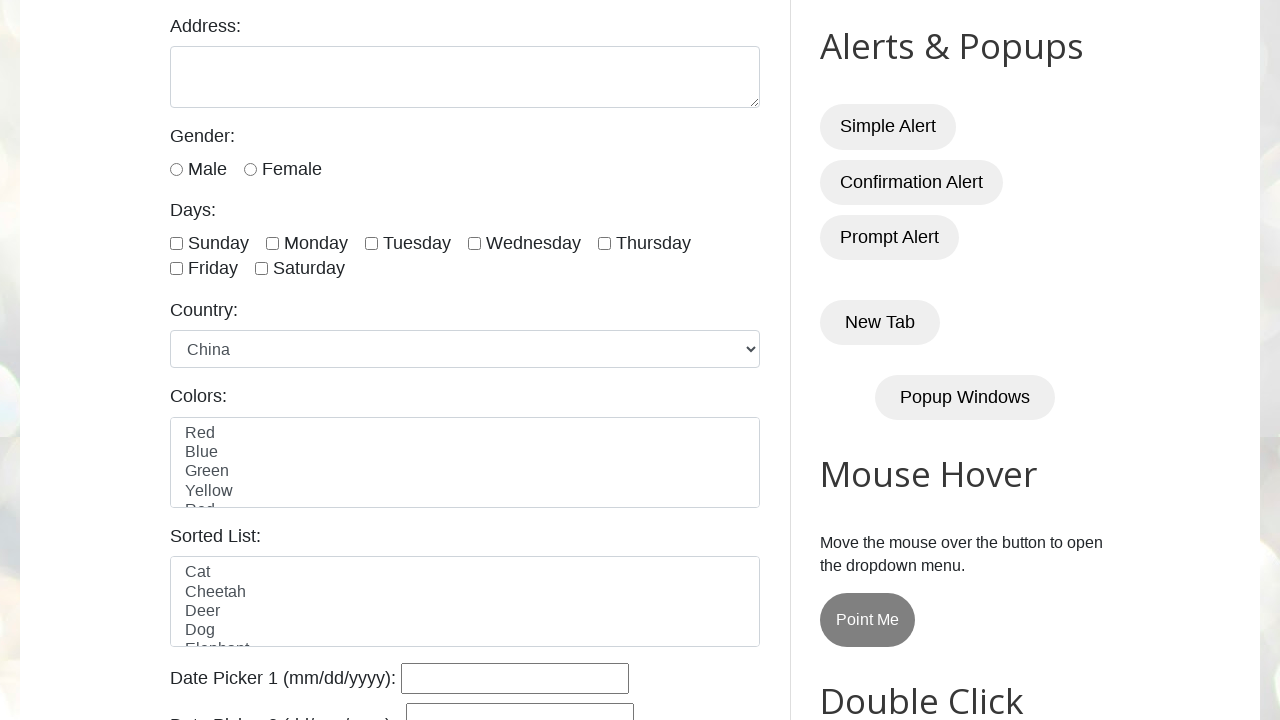